Tests checkbox selection and passenger count dropdown functionality on a flight booking page, including verifying checkbox states and incrementing passenger counts

Starting URL: https://rahulshettyacademy.com/dropdownsPractise/

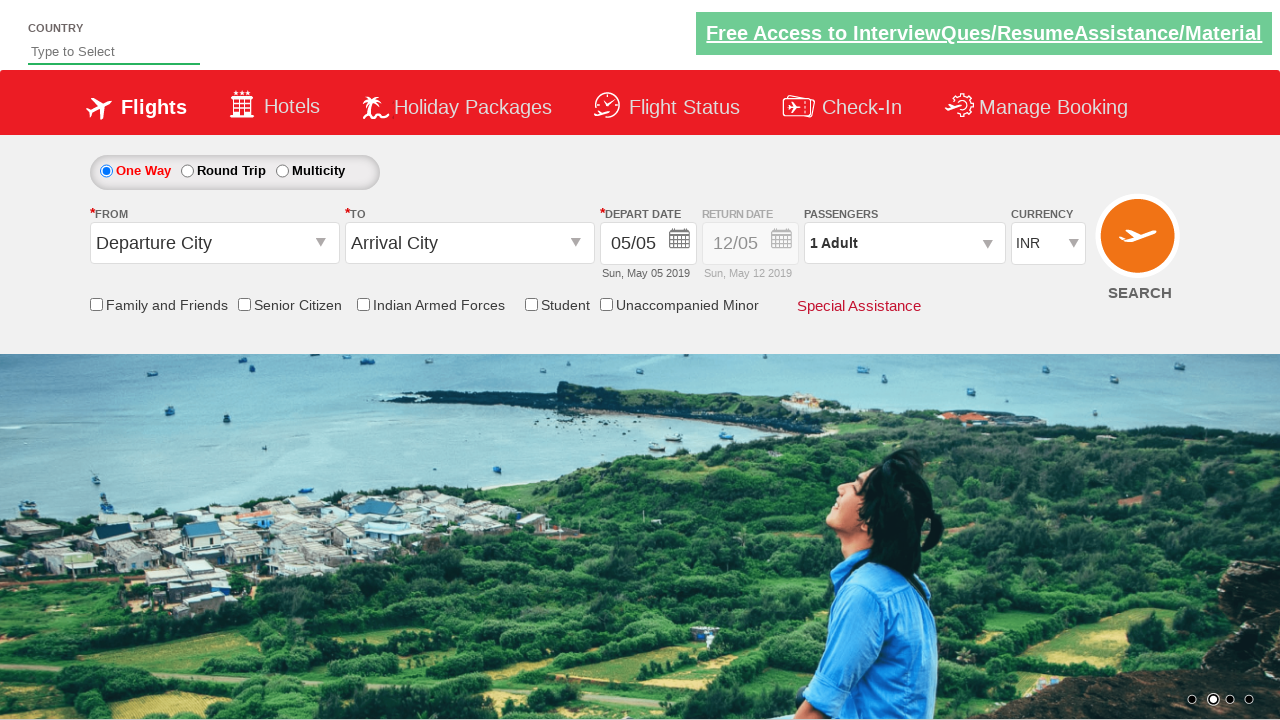

Verified that friends and family checkbox is initially not selected
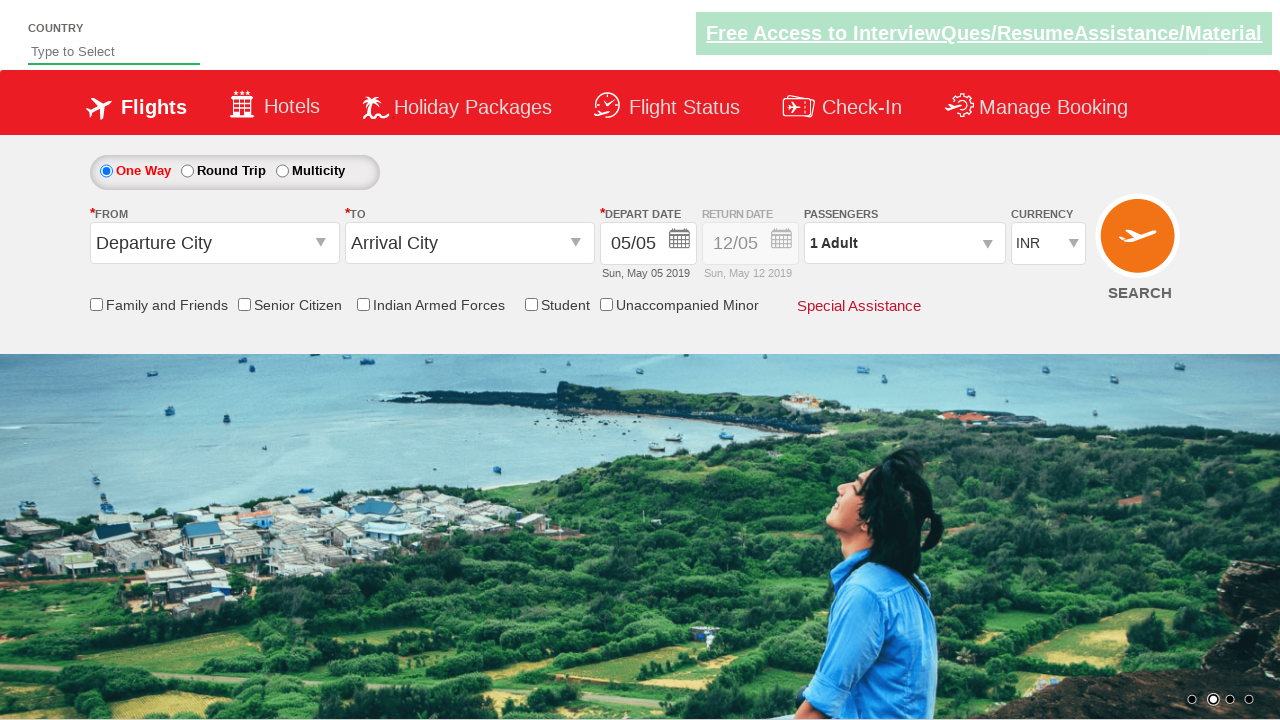

Clicked the friends and family checkbox to select it at (96, 304) on input#ctl00_mainContent_chk_friendsandfamily
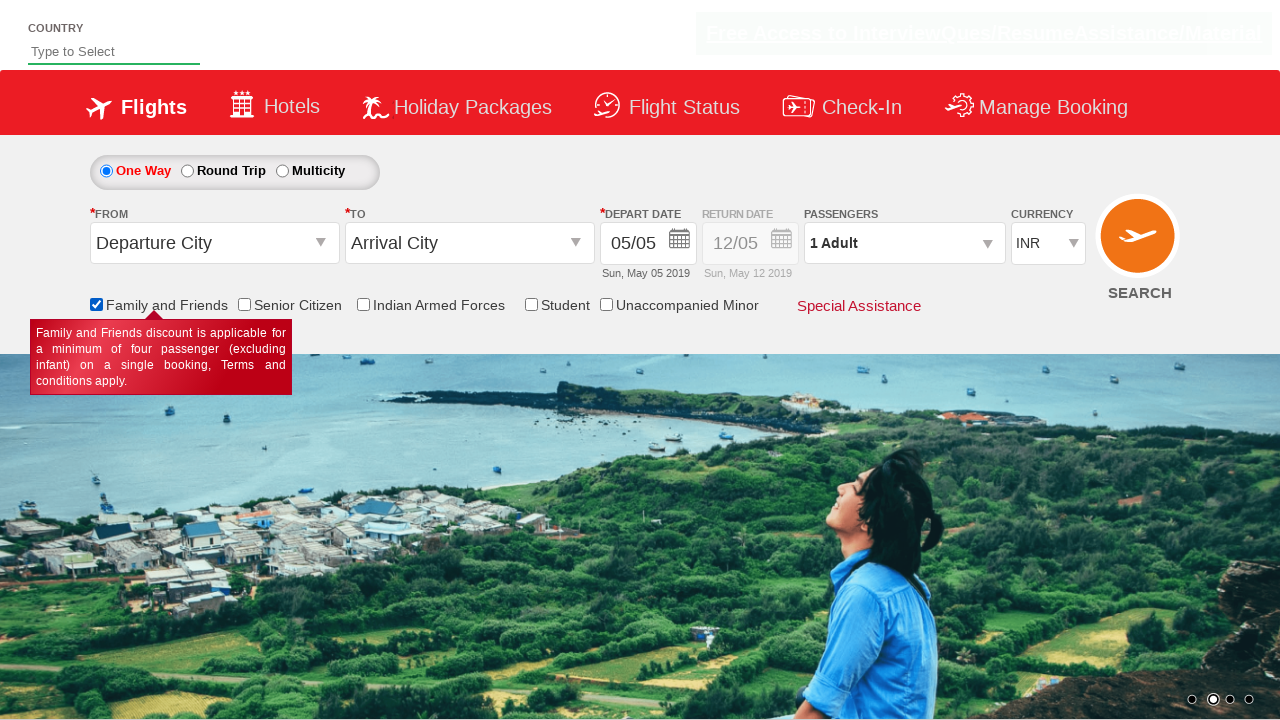

Verified that friends and family checkbox is now selected
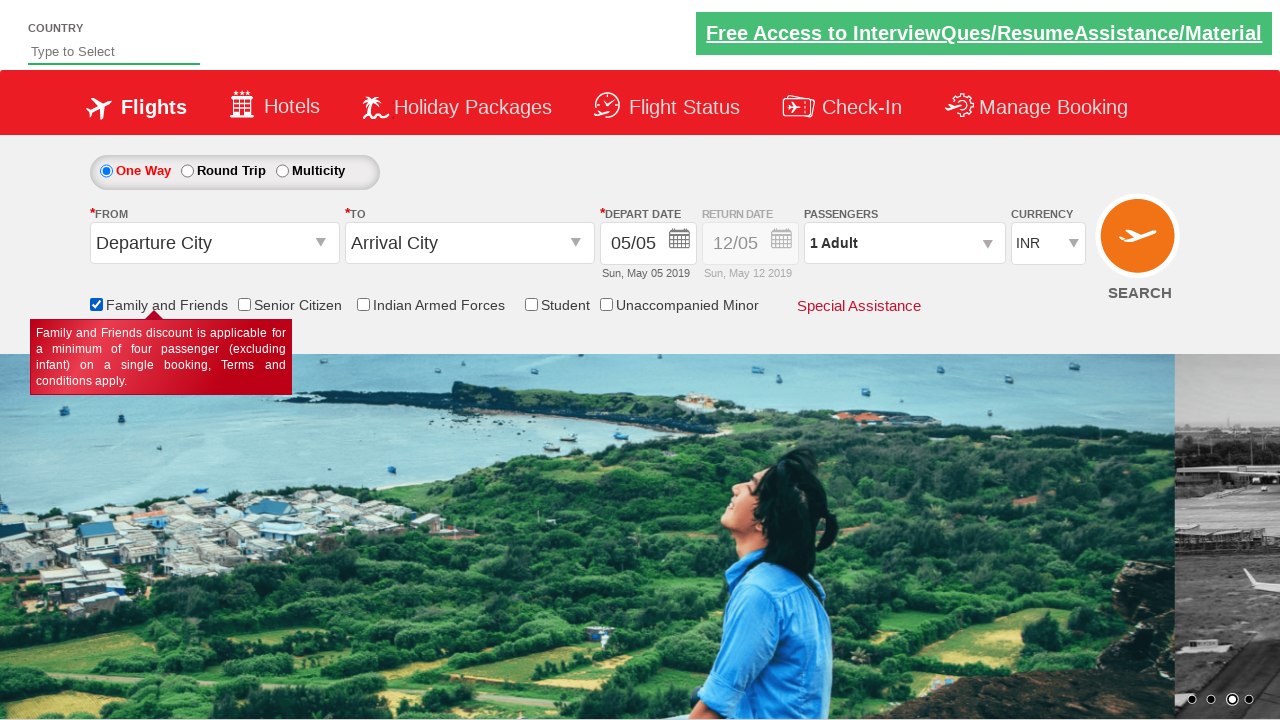

Clicked on passenger info dropdown to open it at (904, 243) on div#divpaxinfo
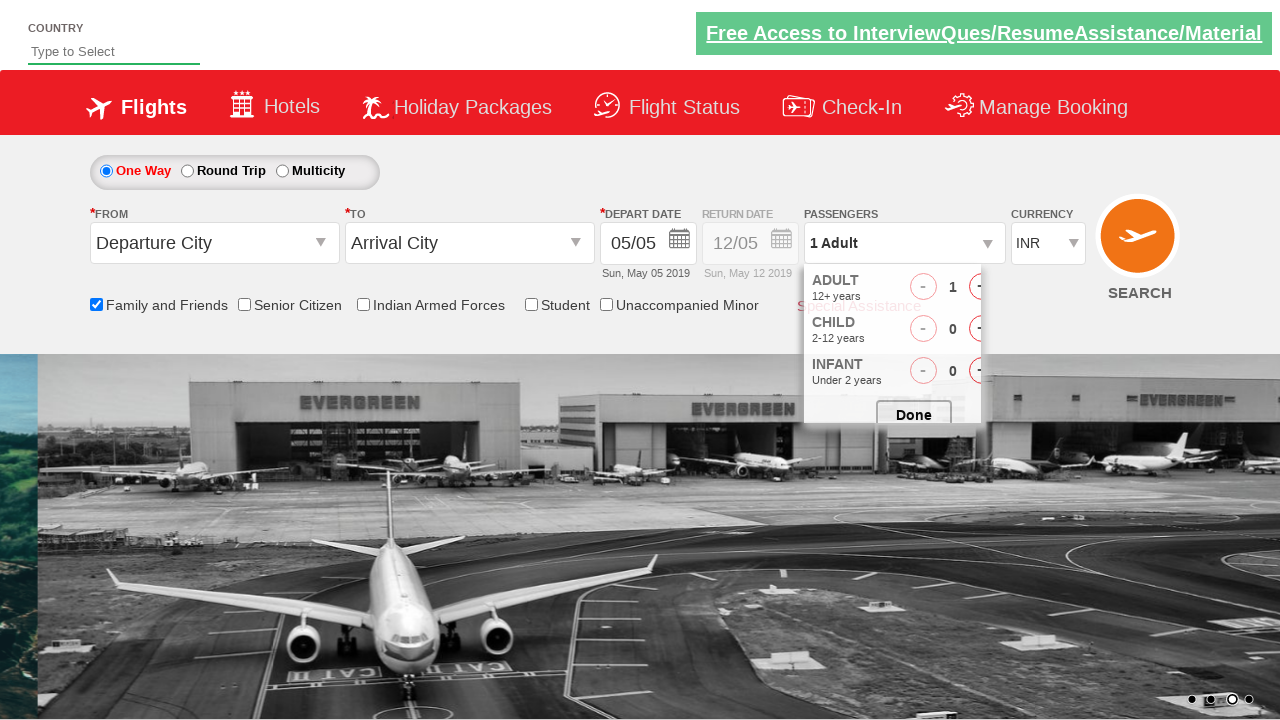

Incremented child passenger count by clicking the increment button at (982, 330) on span#hrefIncChd
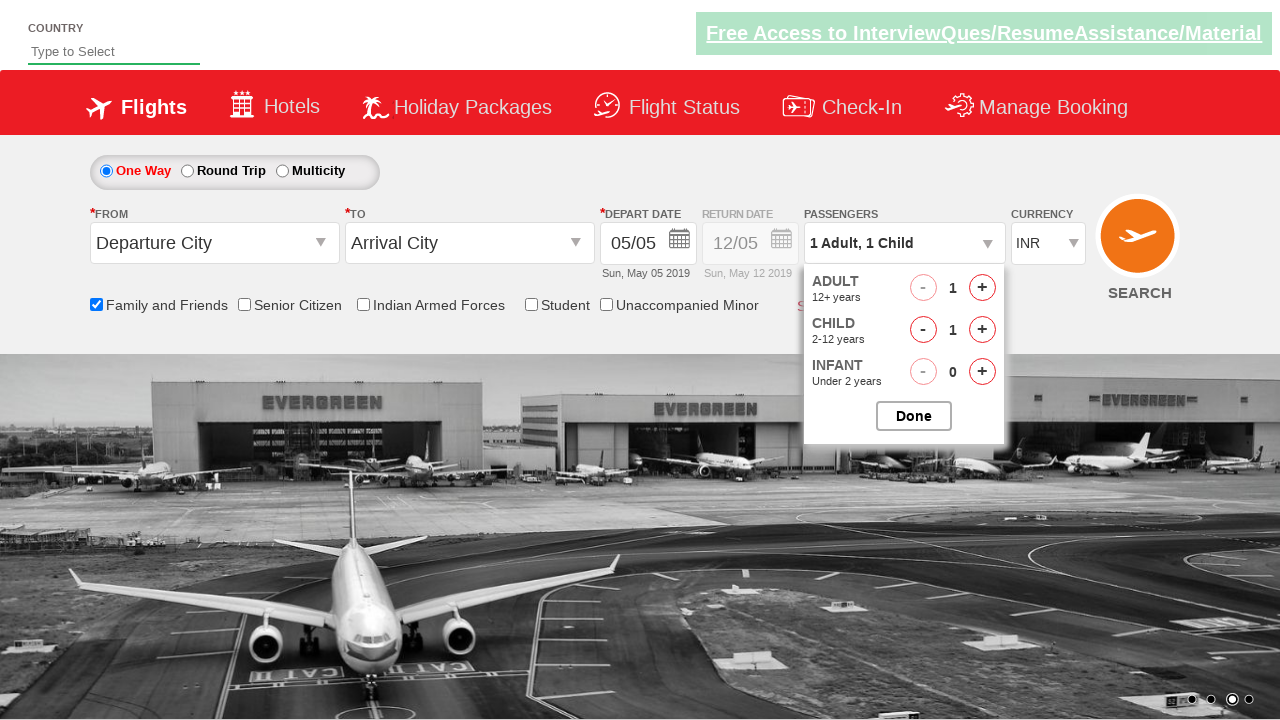

Incremented adult passenger count (current: 1) at (982, 288) on span#hrefIncAdt
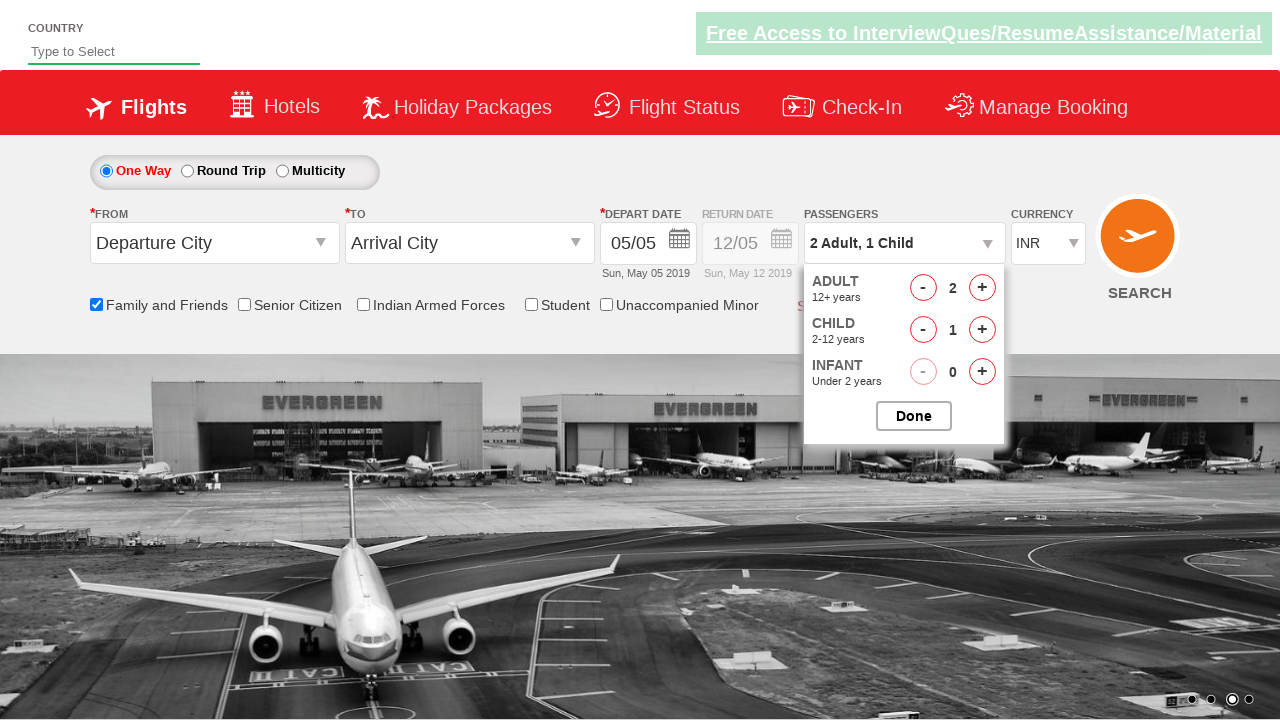

Incremented adult passenger count (current: 2) at (982, 288) on span#hrefIncAdt
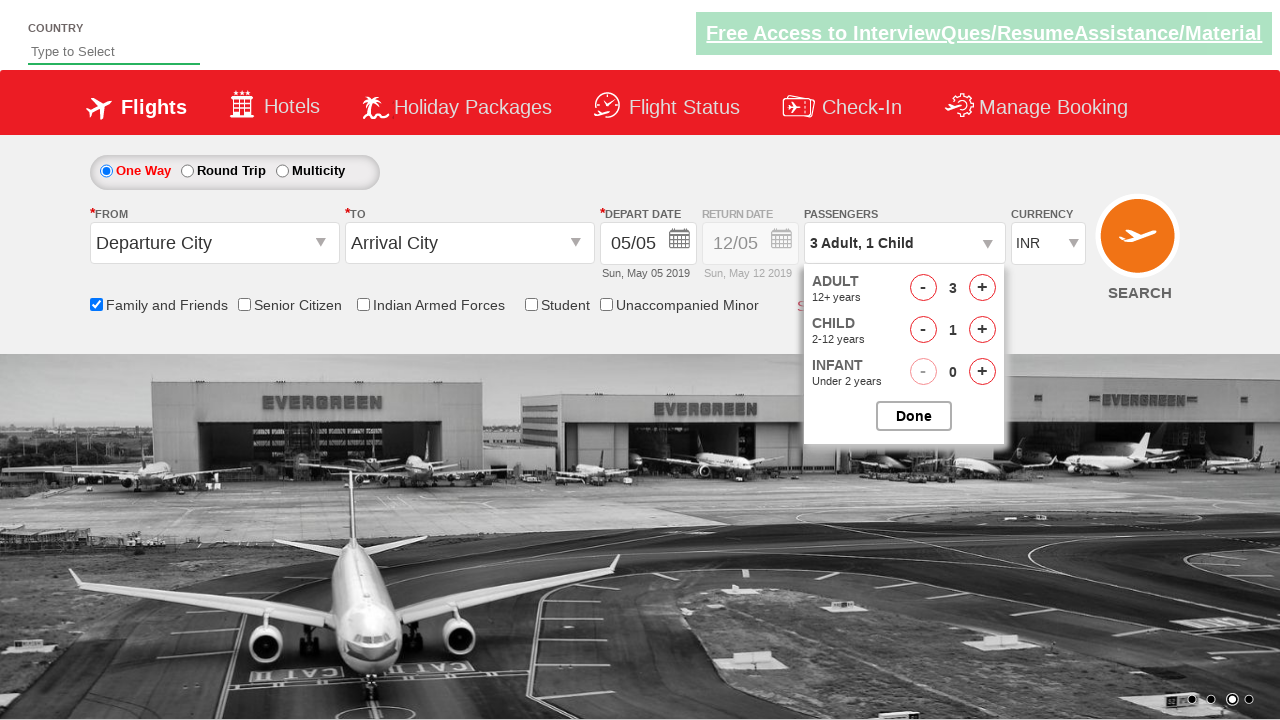

Closed the passenger selection dropdown at (914, 416) on #btnclosepaxoption
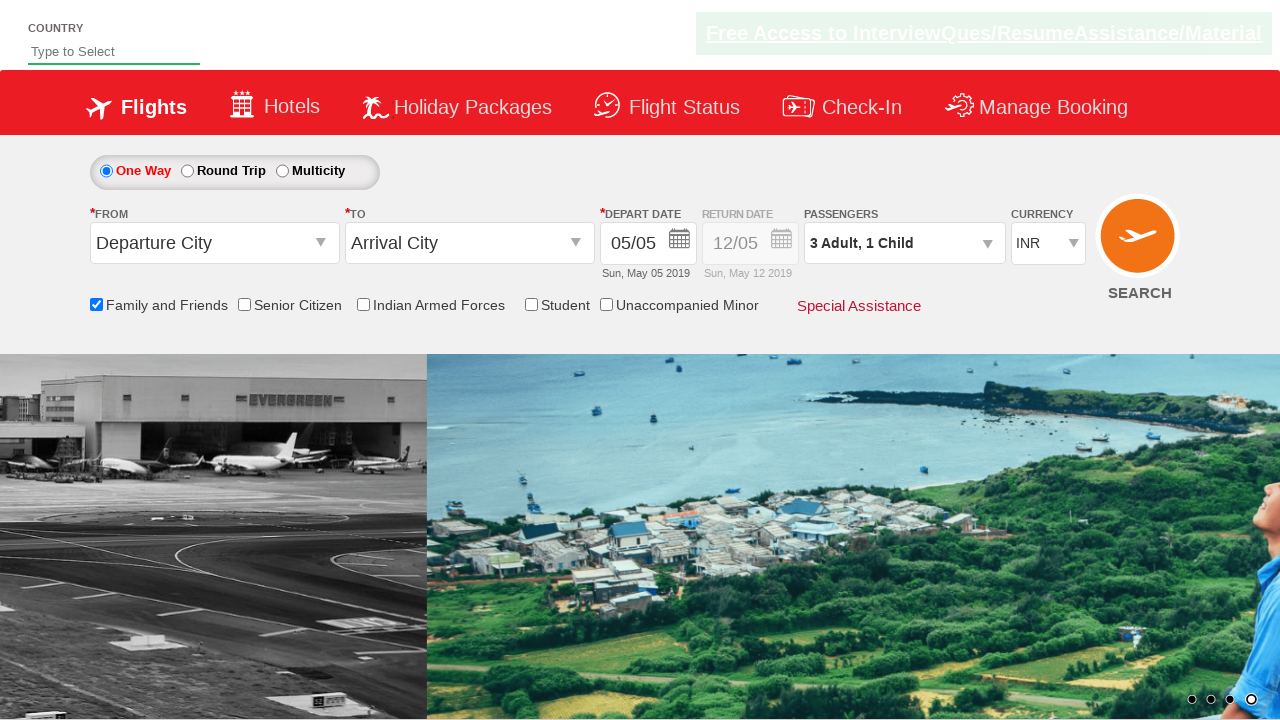

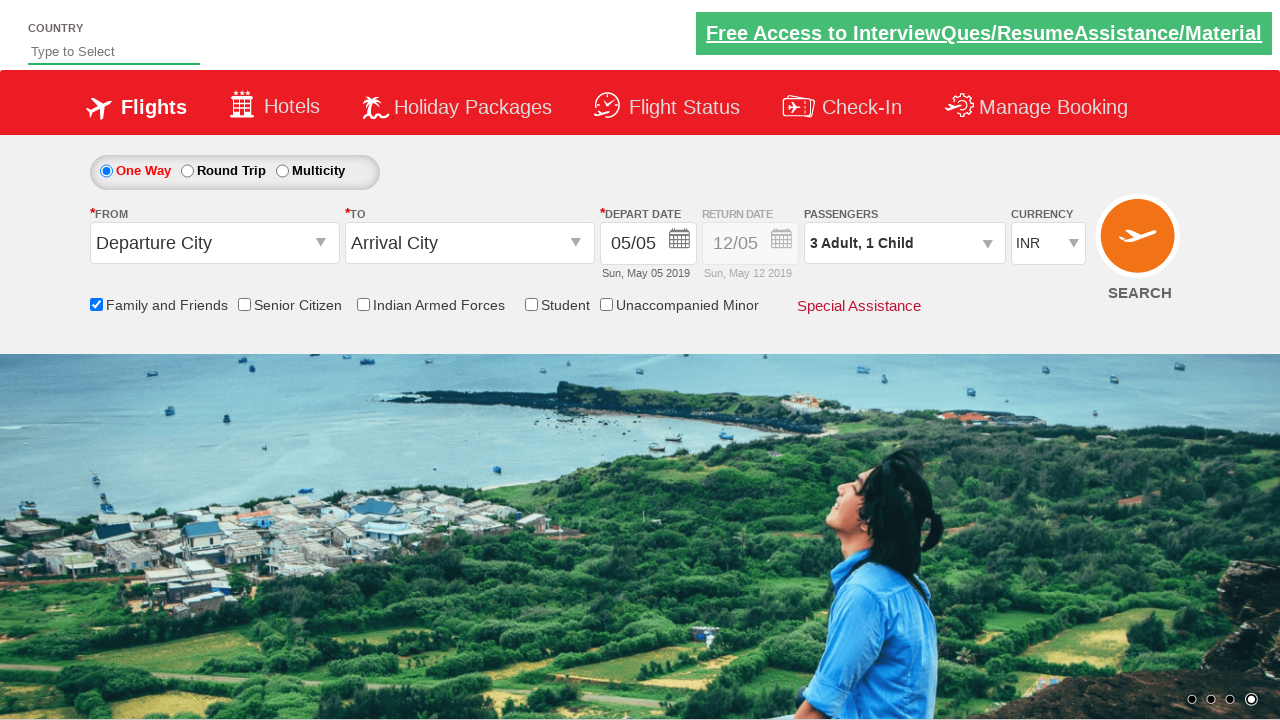